Tests navigation to JavaScript onload event error page by clicking the link and navigating back

Starting URL: https://the-internet.herokuapp.com

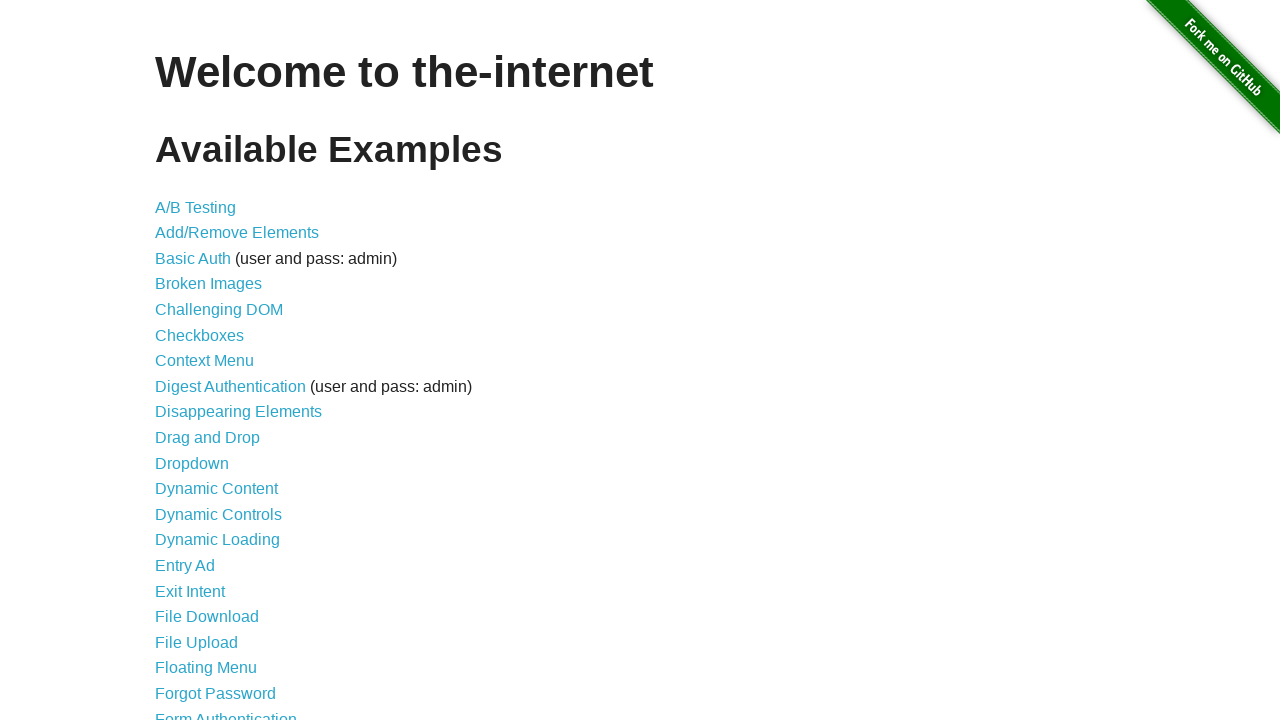

Clicked JavaScript onload event error link at (259, 360) on xpath=//*[@id="content"]/ul/li[30]/a
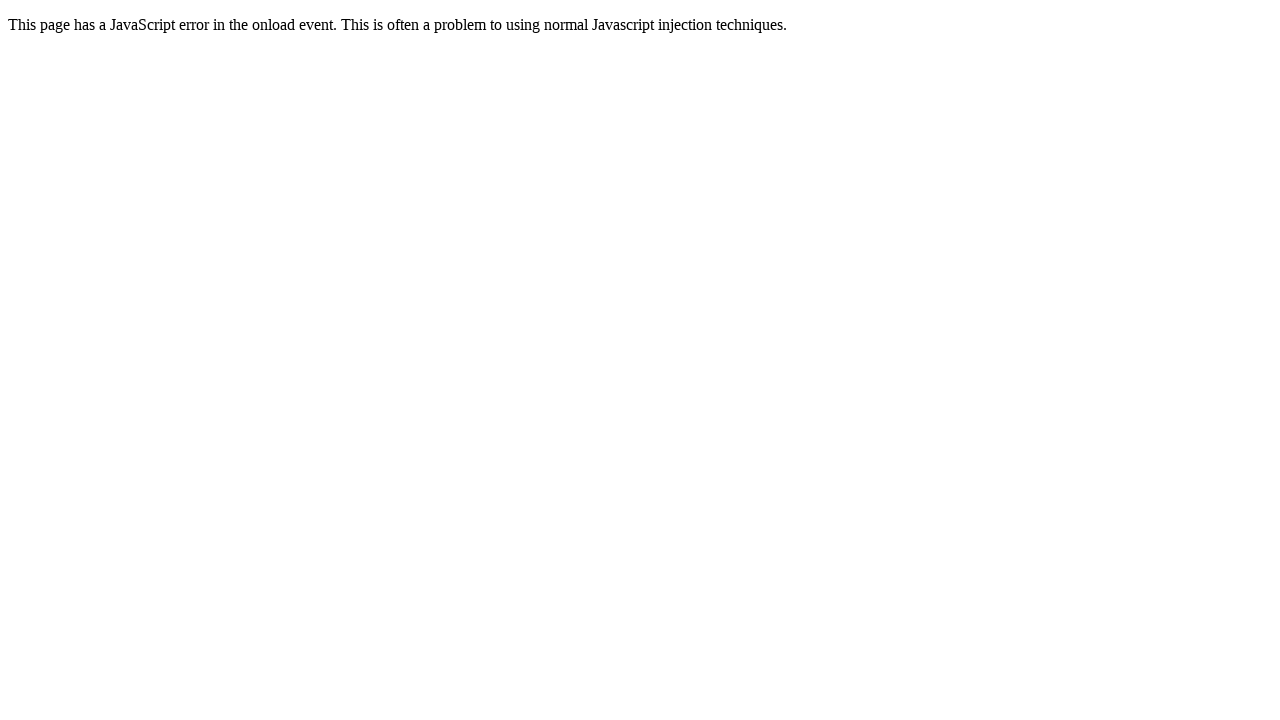

Navigated back to main page
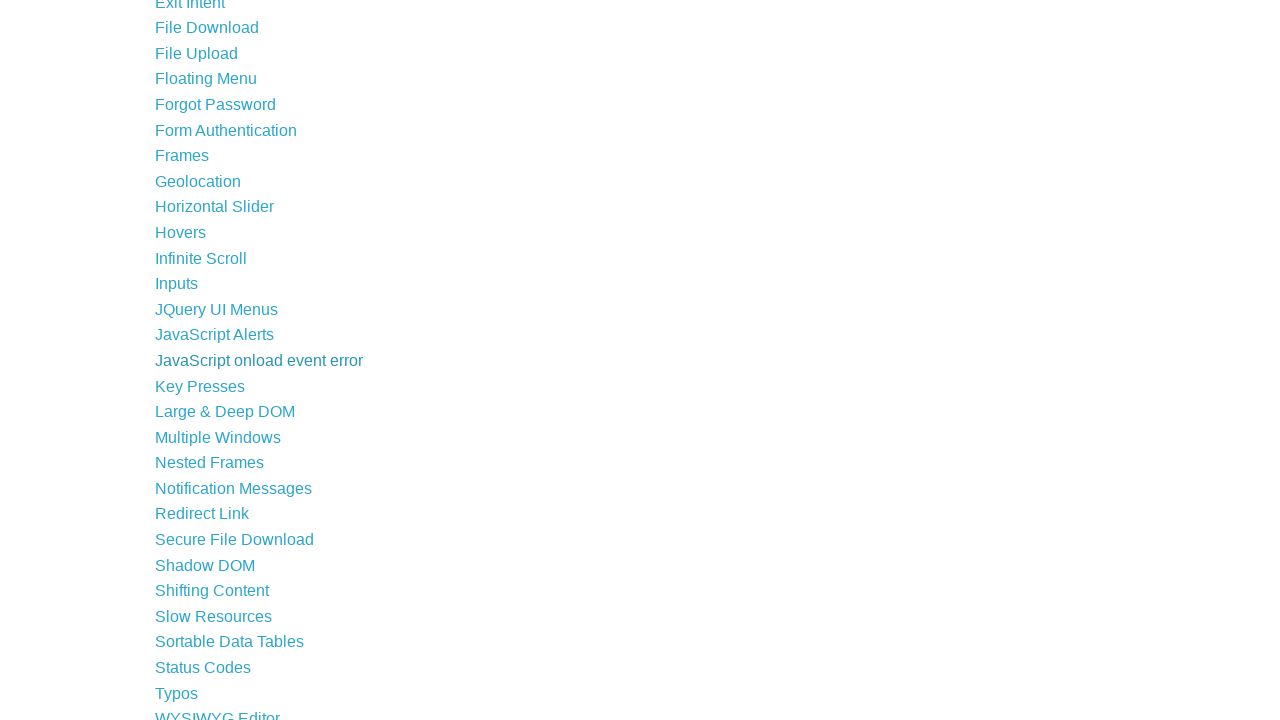

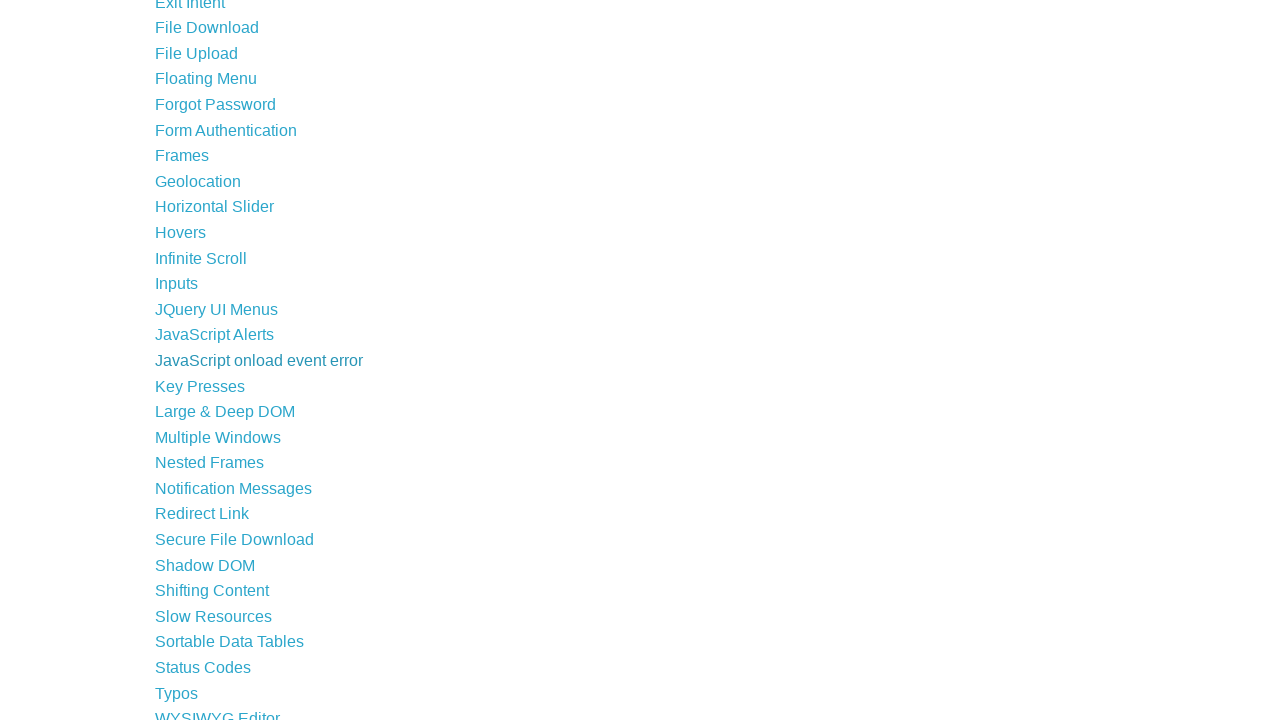